Tests unmarking todo items as complete by unchecking their checkboxes

Starting URL: https://demo.playwright.dev/todomvc

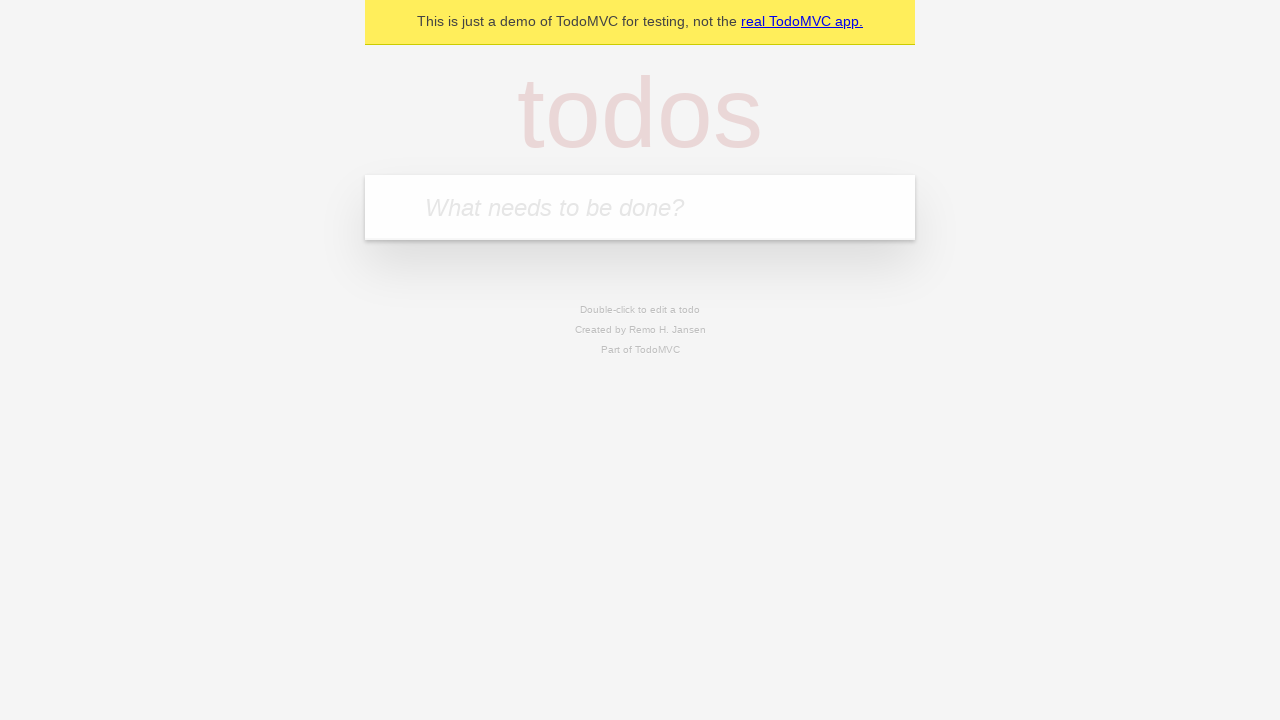

Filled todo input with 'buy some cheese' on internal:attr=[placeholder="What needs to be done?"i]
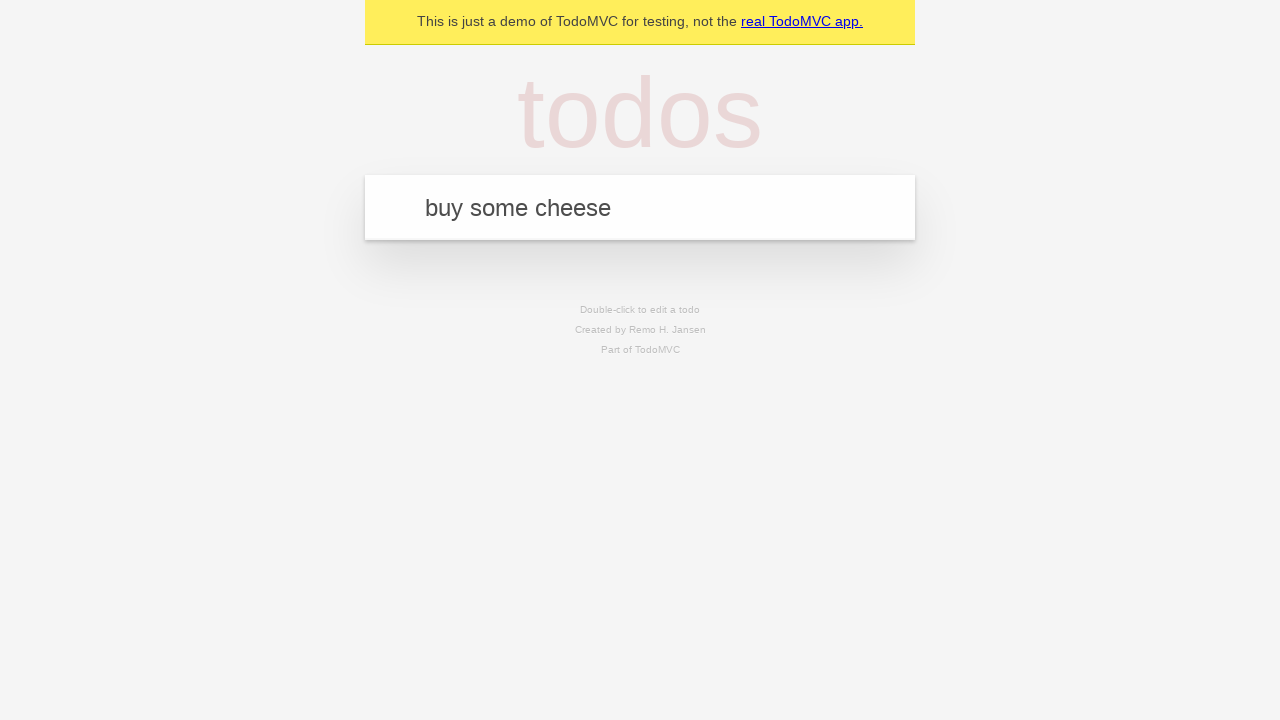

Pressed Enter to create first todo item on internal:attr=[placeholder="What needs to be done?"i]
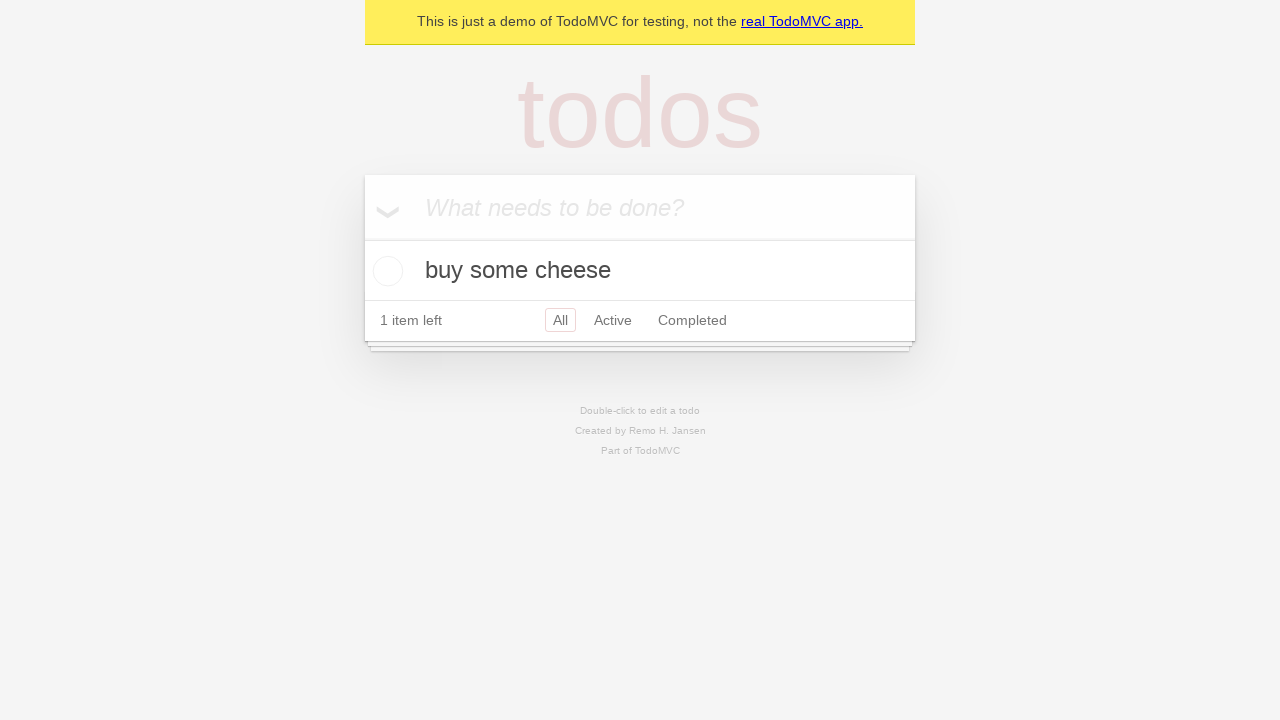

Filled todo input with 'feed the cat' on internal:attr=[placeholder="What needs to be done?"i]
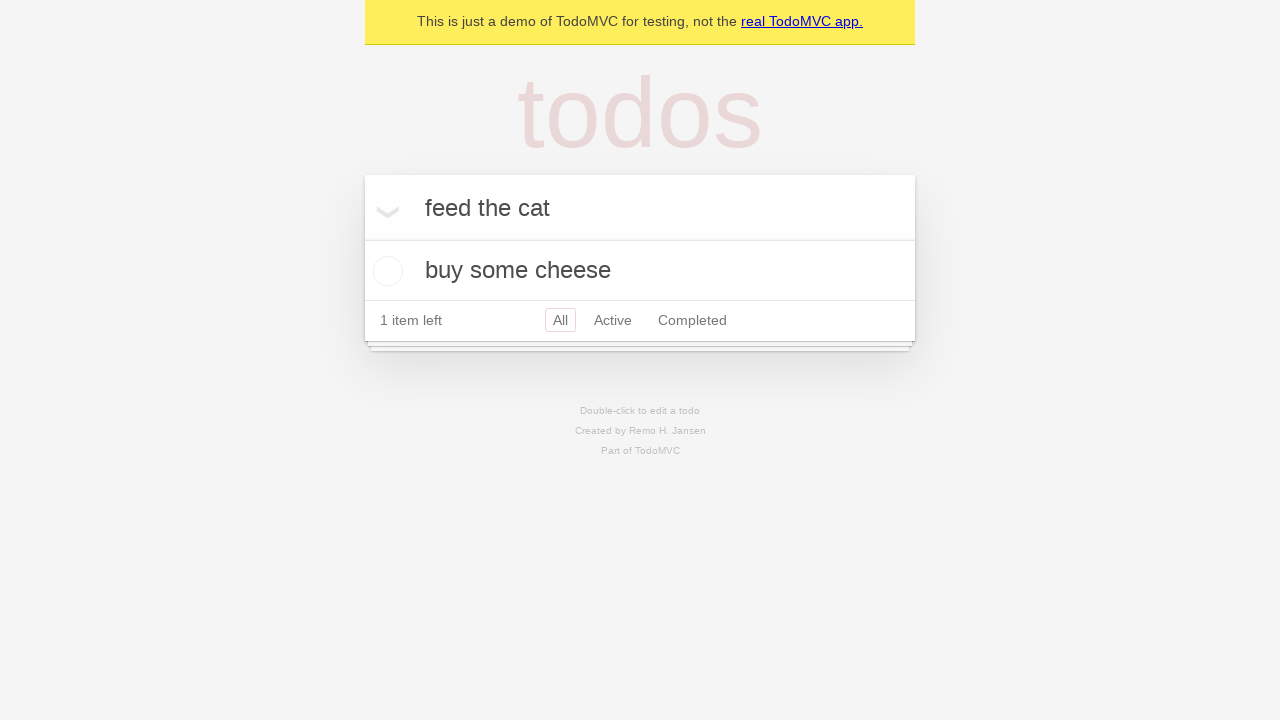

Pressed Enter to create second todo item on internal:attr=[placeholder="What needs to be done?"i]
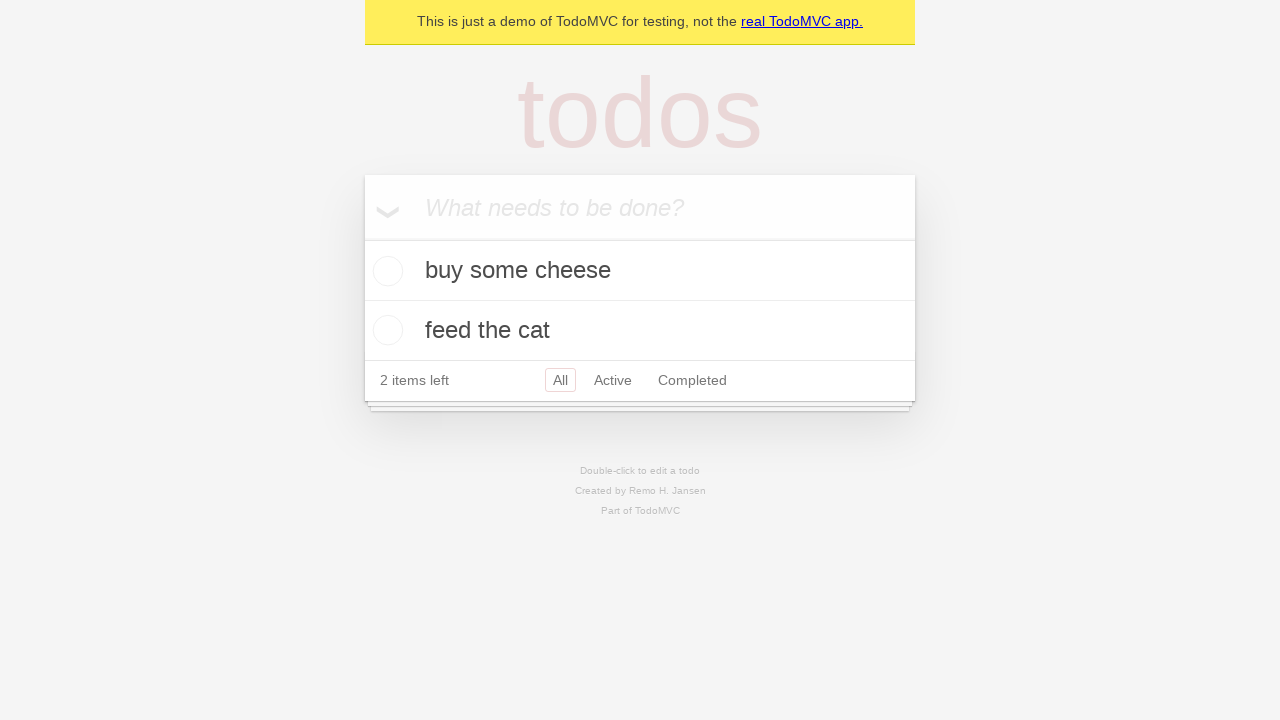

Located first todo item element
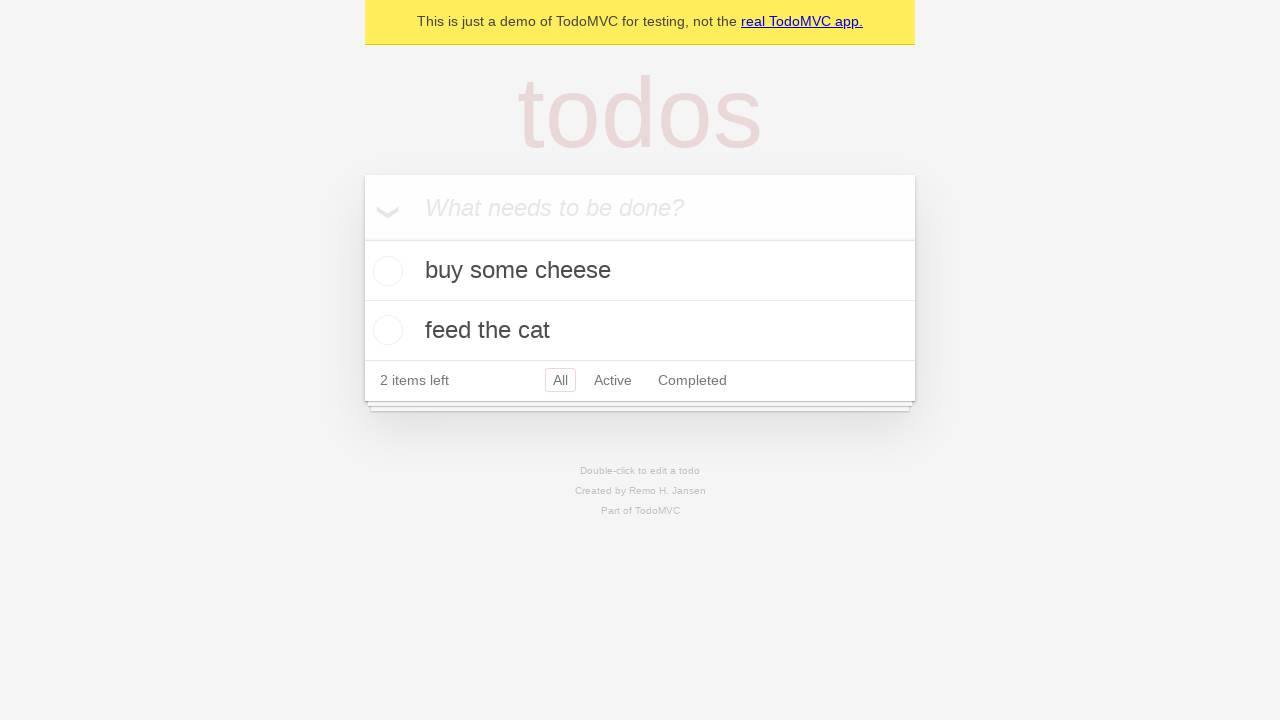

Located second todo item element
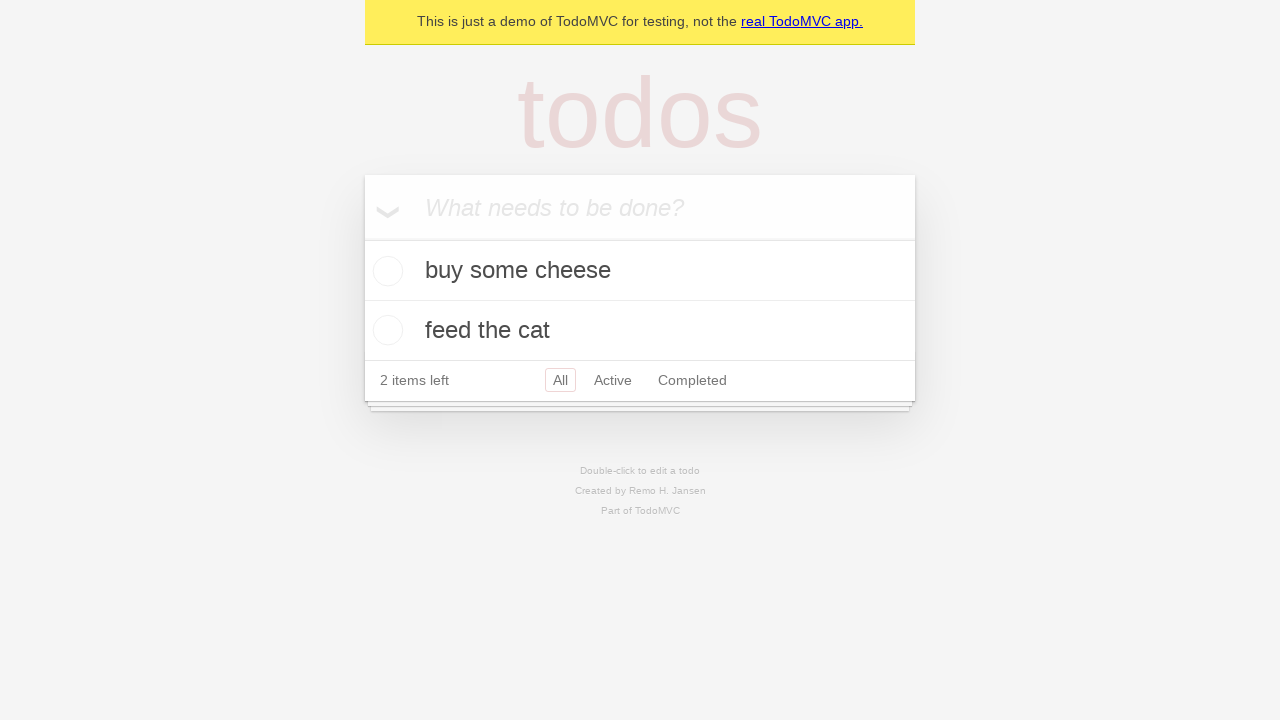

Located checkbox for first todo item
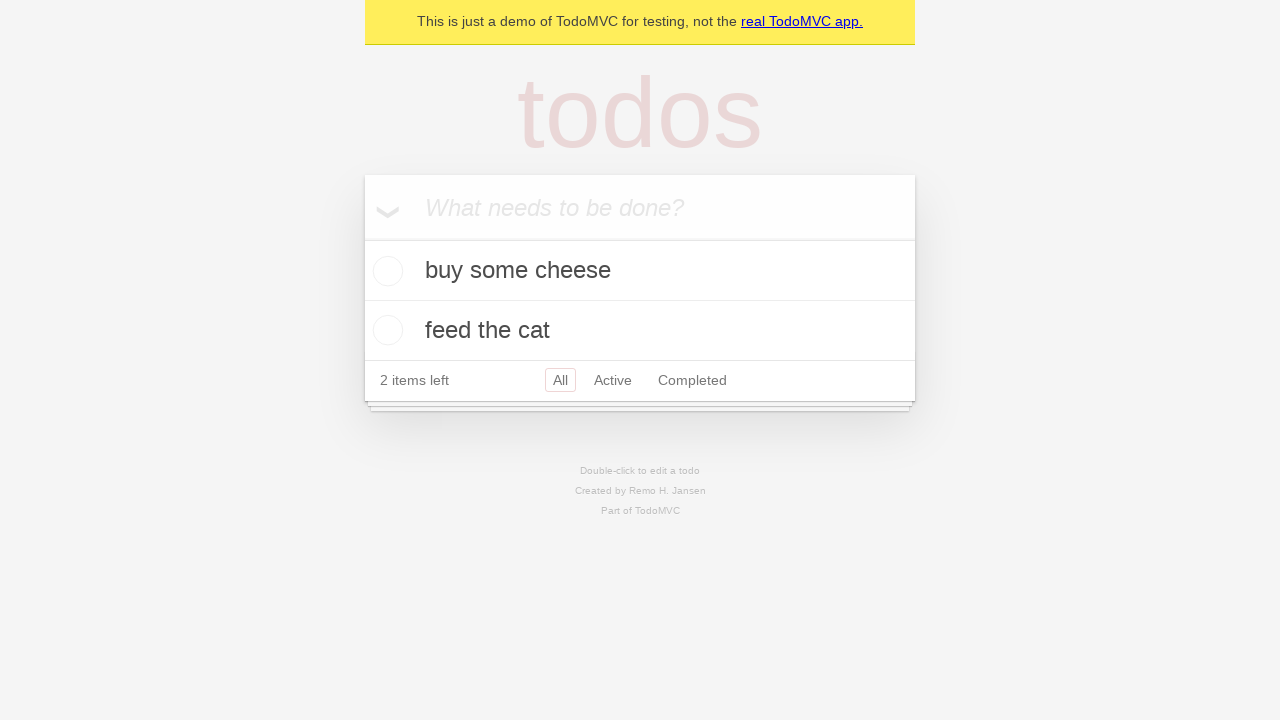

Checked the first todo item checkbox at (385, 271) on internal:testid=[data-testid="todo-item"s] >> nth=0 >> internal:role=checkbox
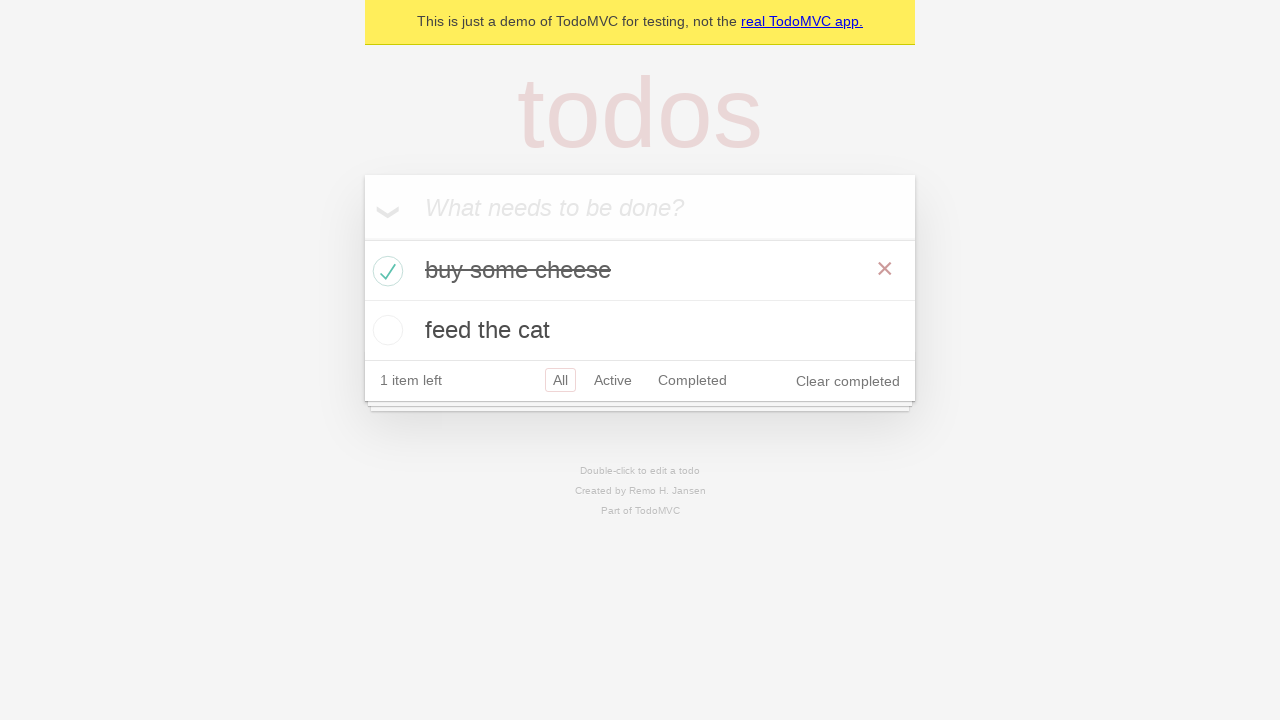

Verified first todo item has 'completed' class
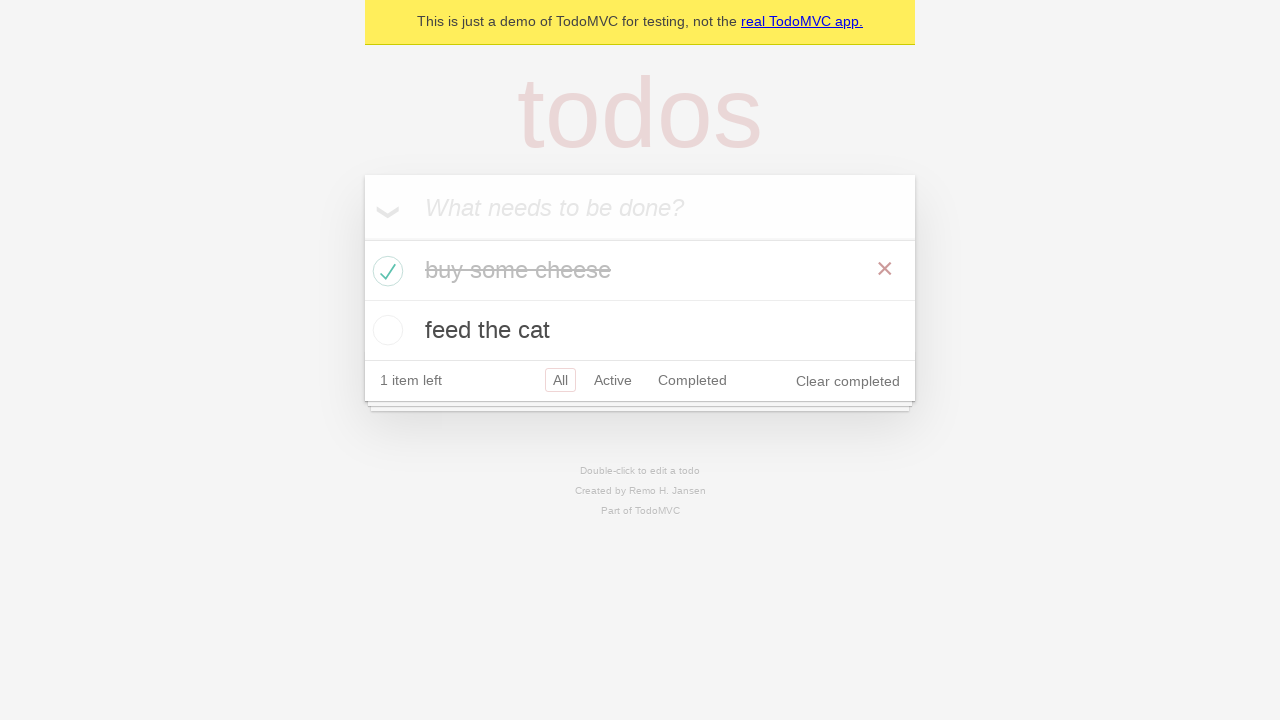

Verified second todo item does not have 'completed' class
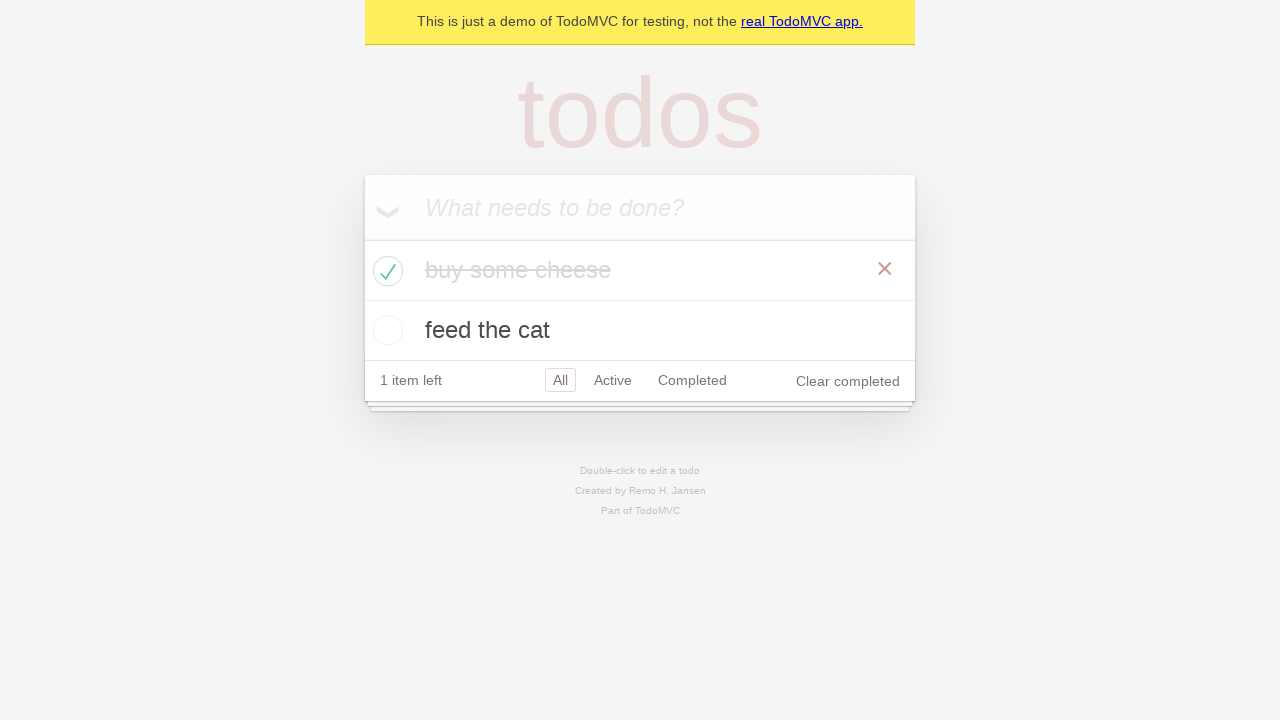

Unchecked the first todo item checkbox at (385, 271) on internal:testid=[data-testid="todo-item"s] >> nth=0 >> internal:role=checkbox
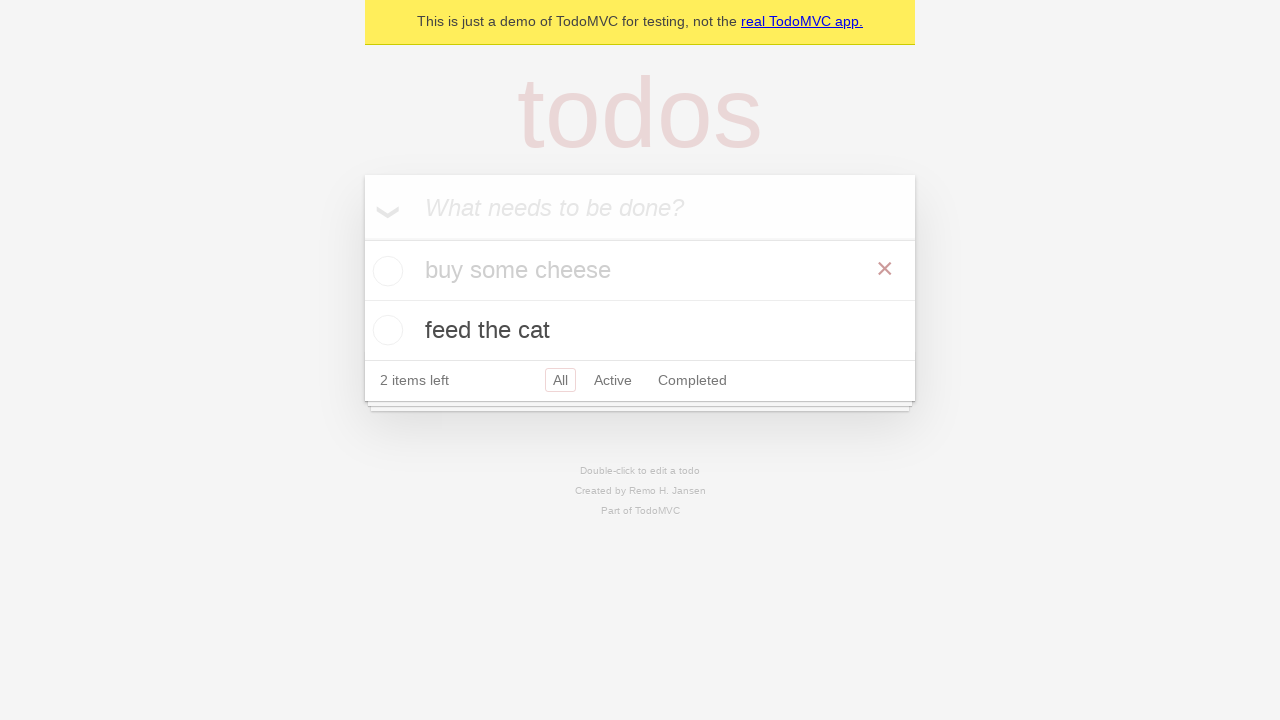

Verified first todo item no longer has 'completed' class
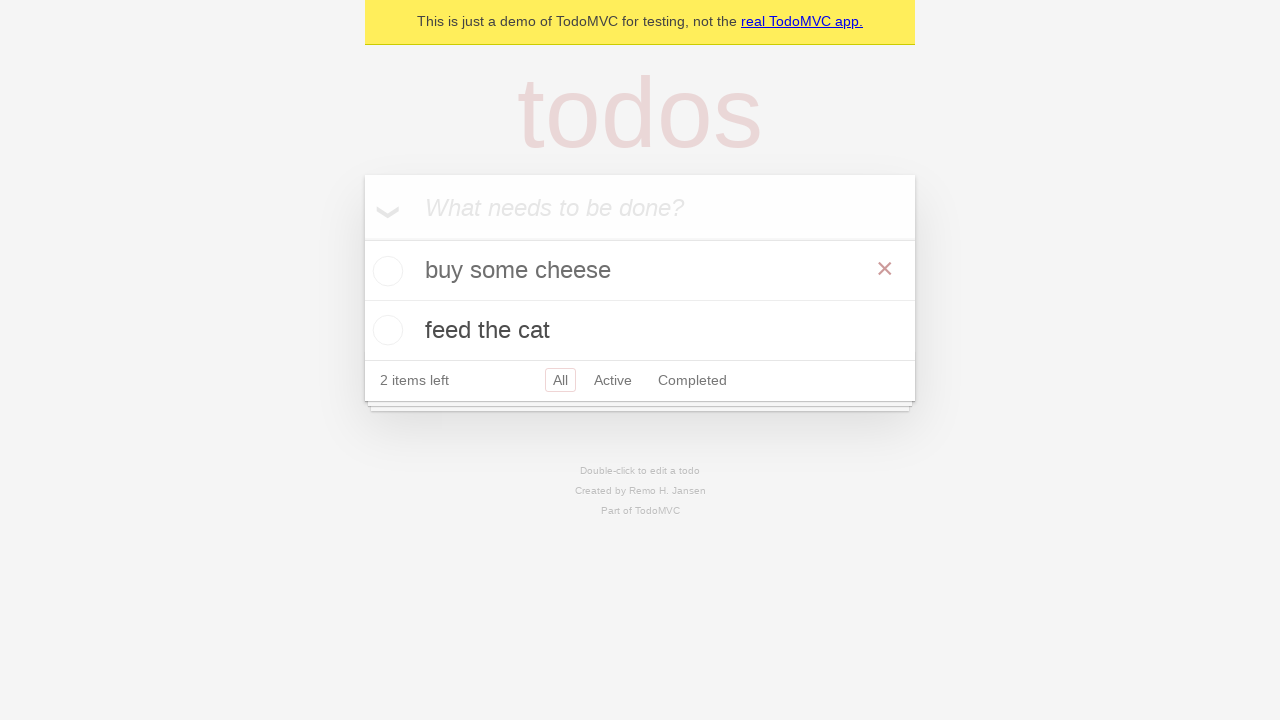

Verified second todo item still does not have 'completed' class
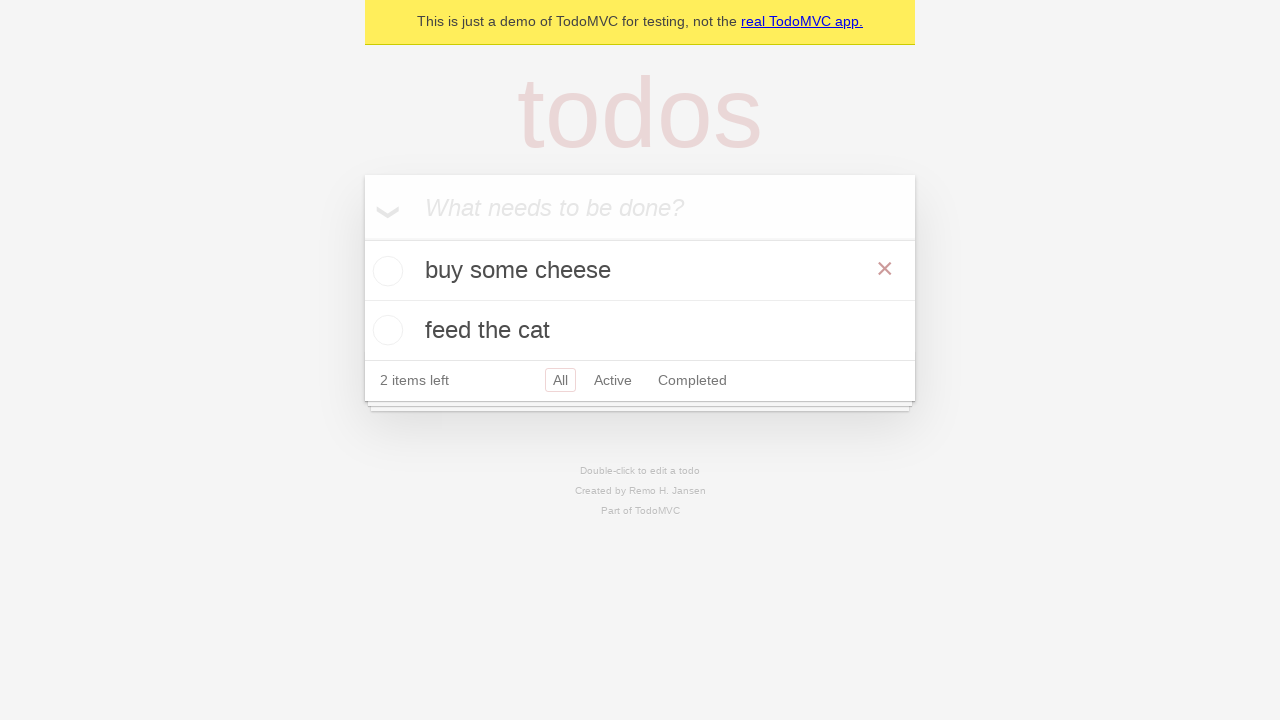

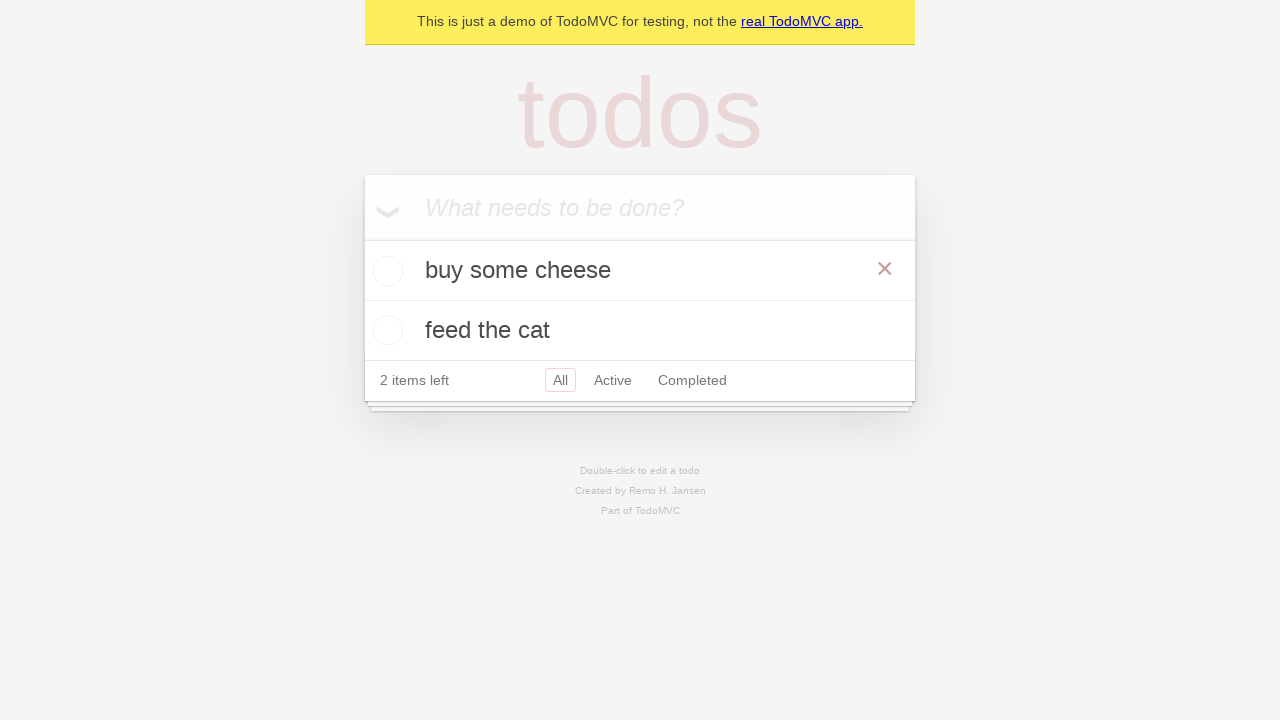